Tests clicking the do more button and verifying navigation to learn section

Starting URL: https://neuronpedia.org/gemma-scope#main

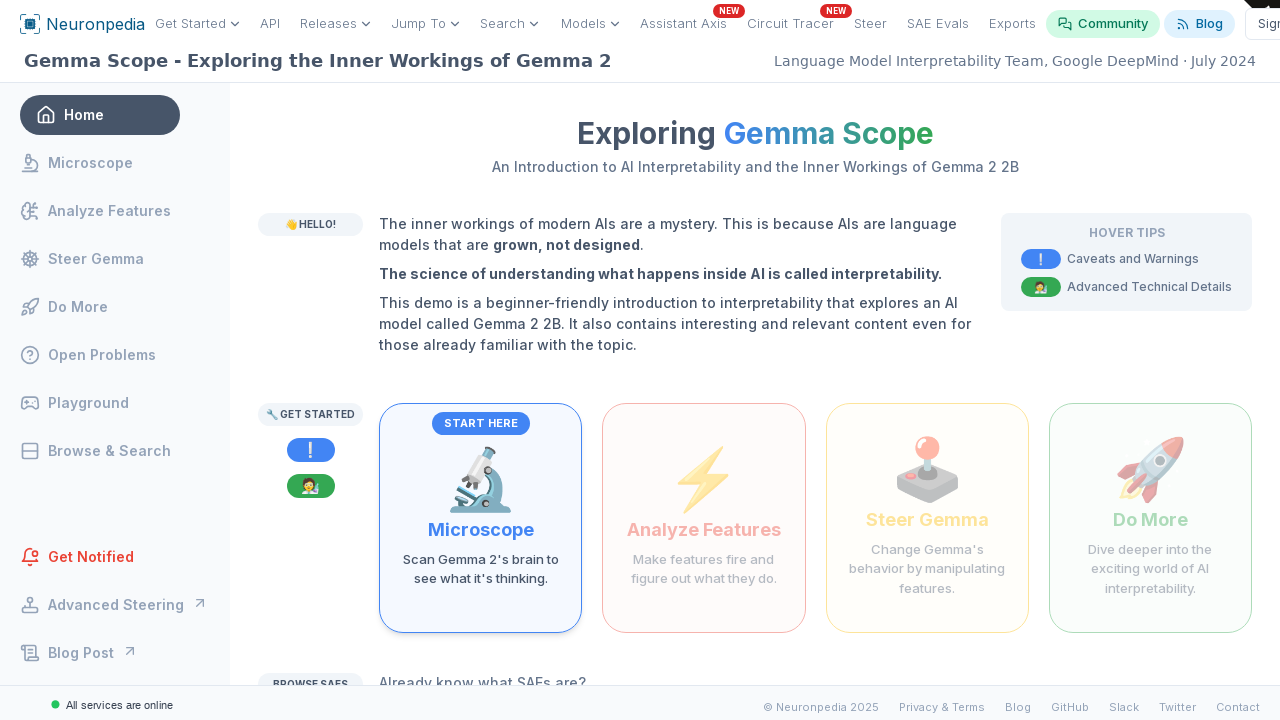

Clicked 'Dive deeper into the exciting world of AI interpretability' button at (1150, 518) on internal:role=button[name="Dive deeper into the exciting world of AI interpretab
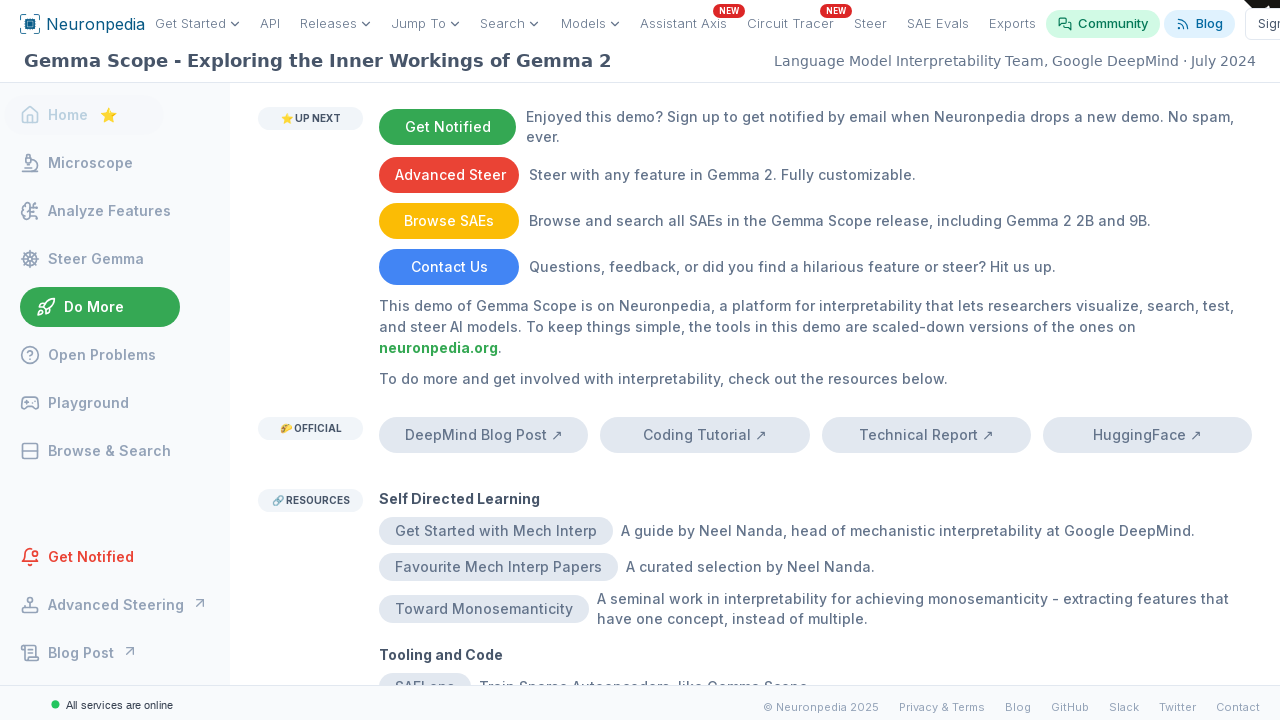

Verified navigation to learn section at https://www.neuronpedia.org/gemma-scope#learn
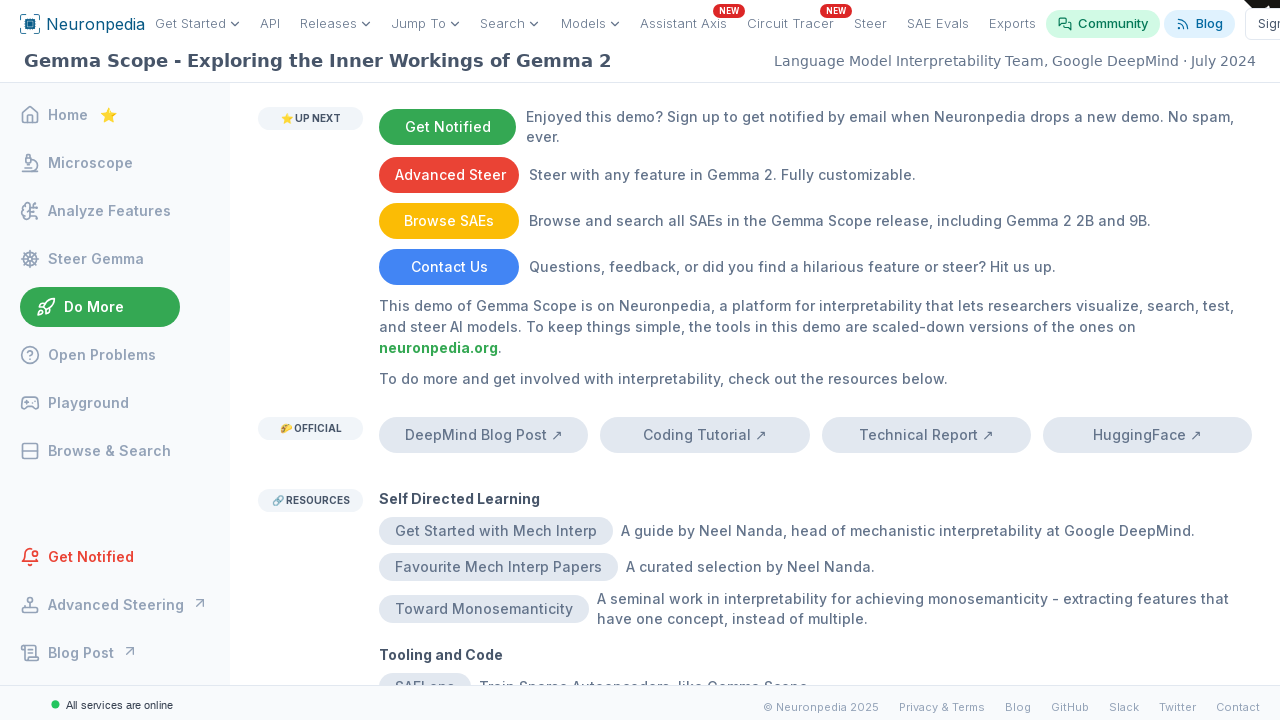

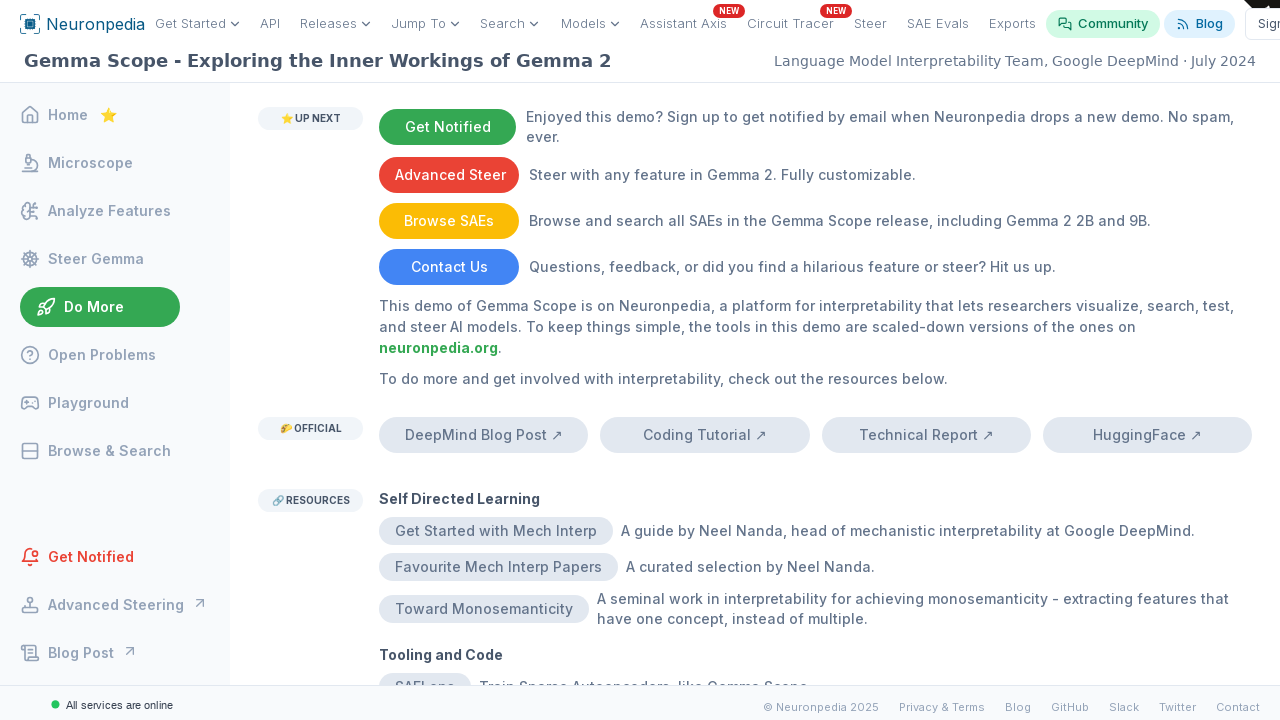